Verifies category filter elements (Phones, Notebooks, Monitors) are present and clicks on the Monitors category

Starting URL: https://www.demoblaze.com/

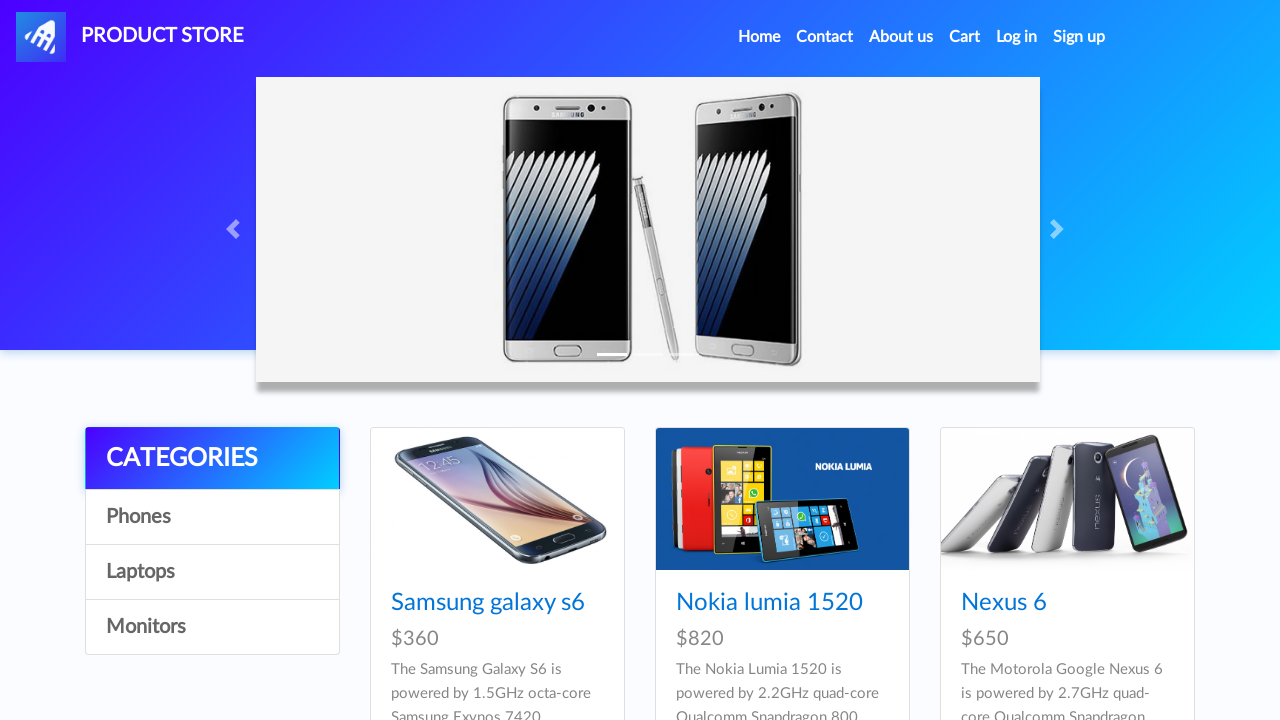

Waited for page to load (networkidle)
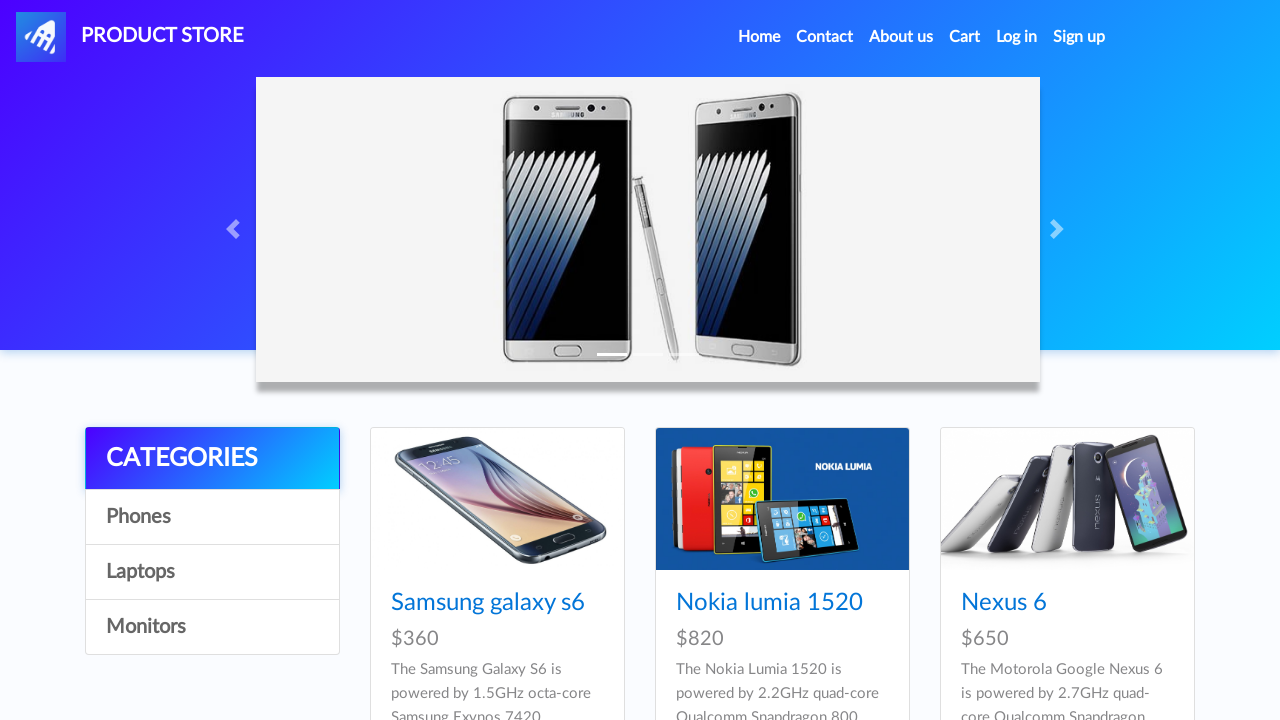

Verified Phones category element is present
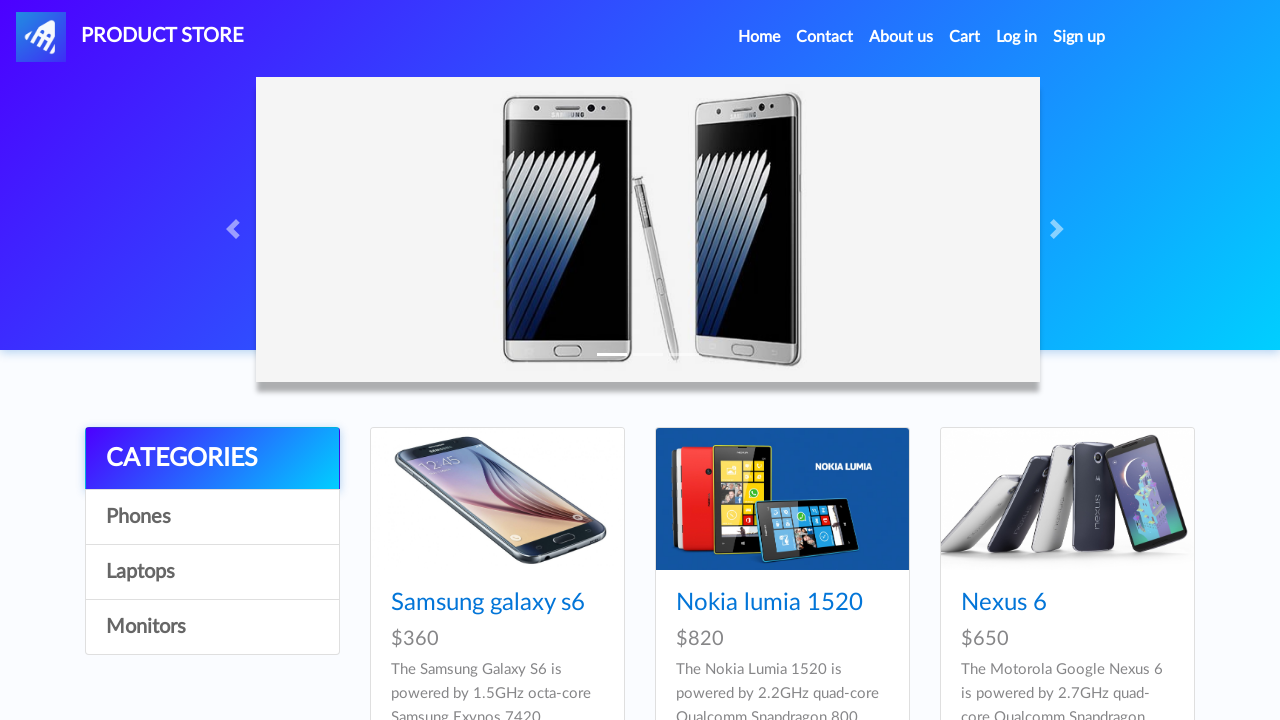

Verified Notebooks category element is present
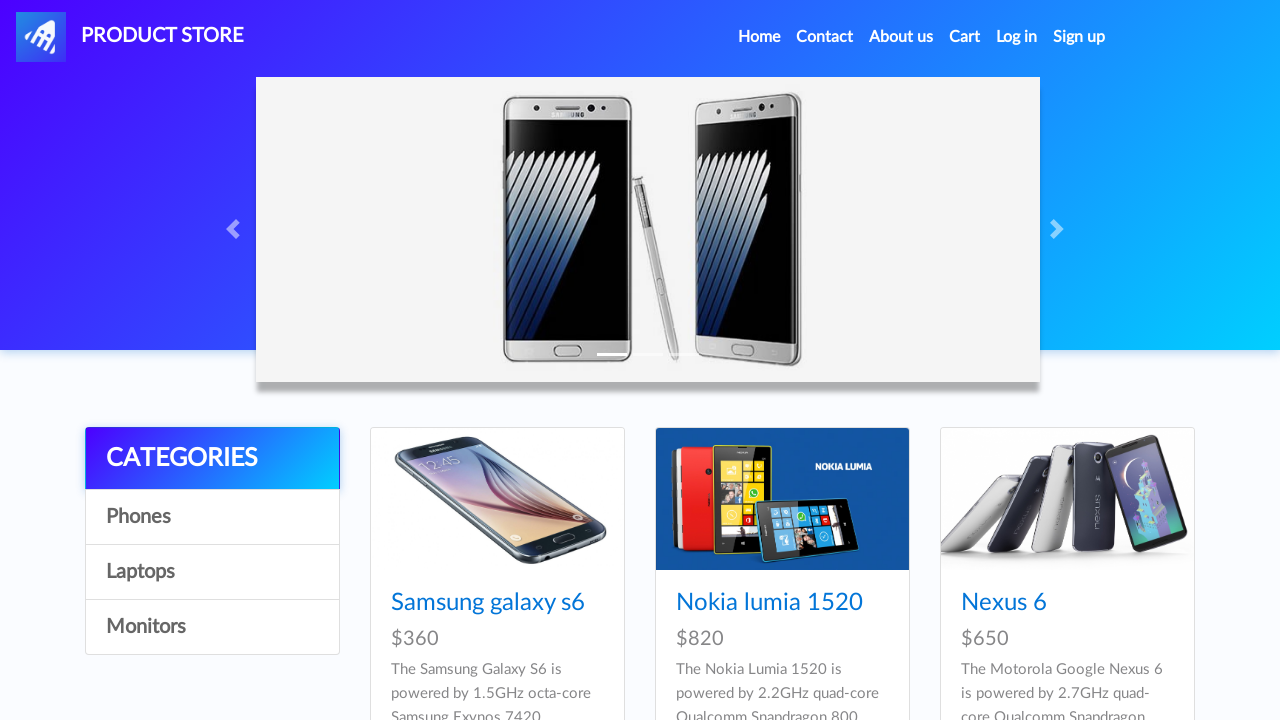

Clicked on Monitors category filter at (212, 627) on a[onclick="byCat('monitor')"]
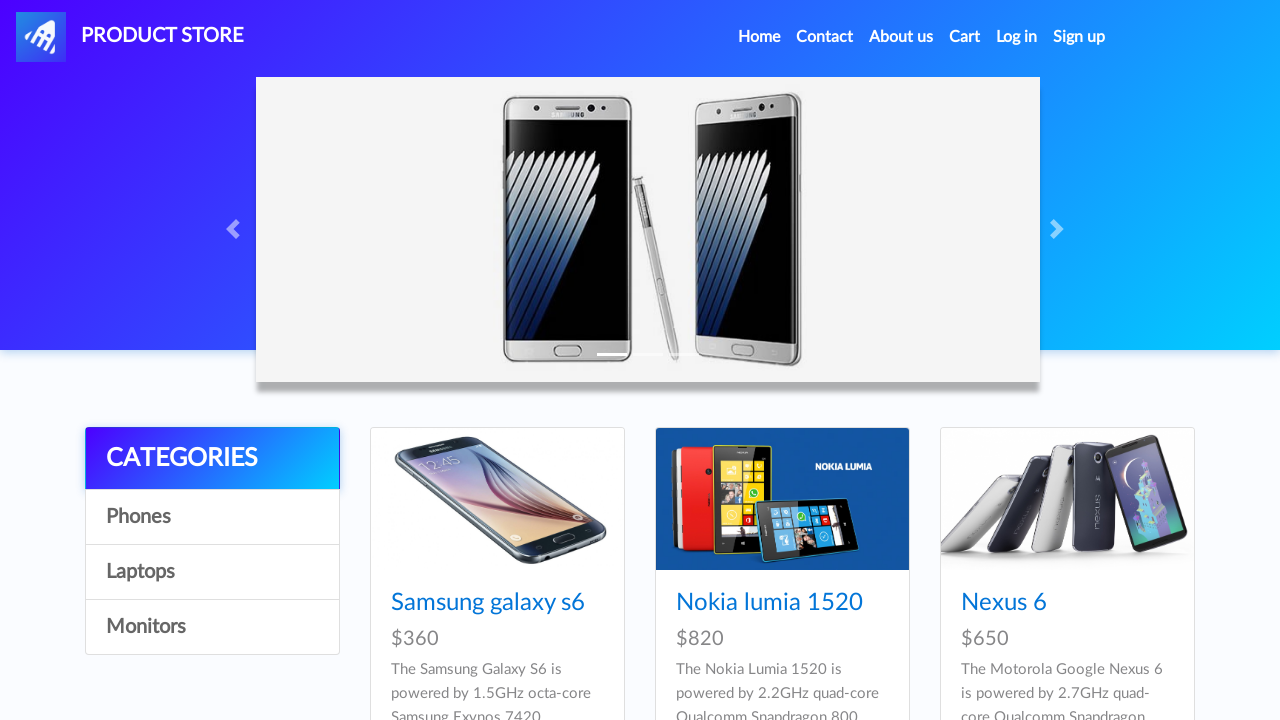

Filtered monitor results loaded
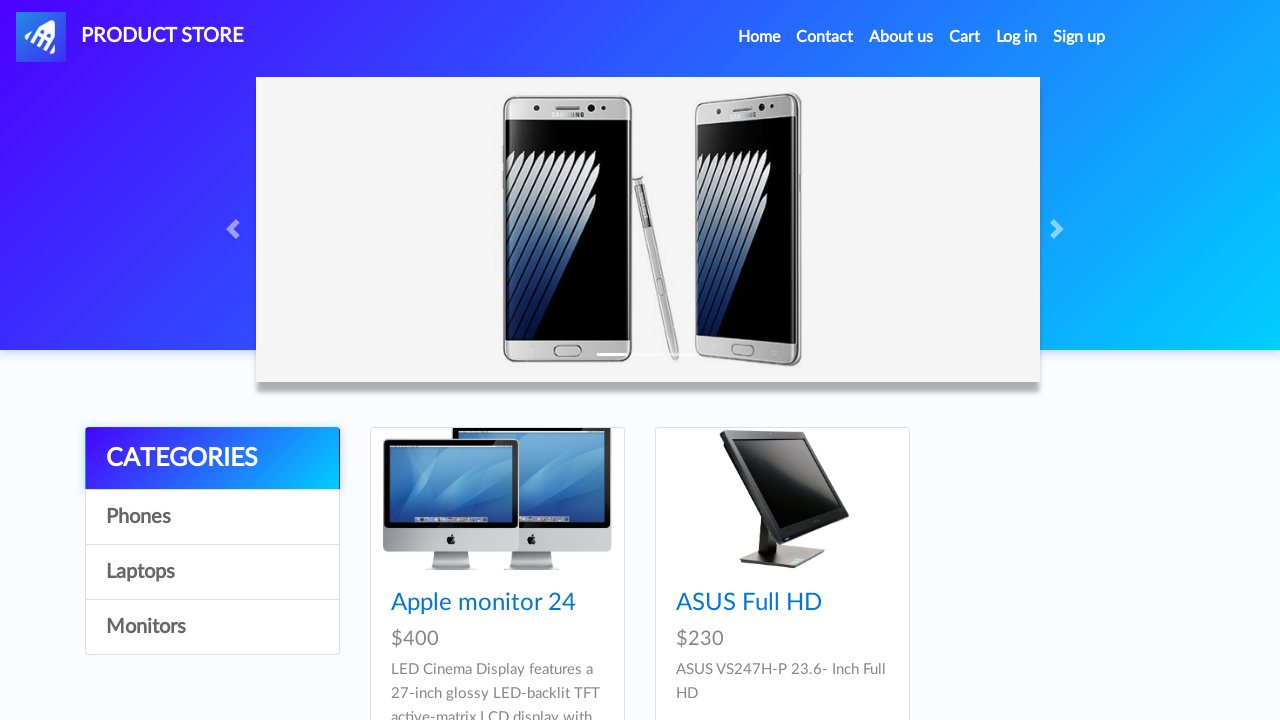

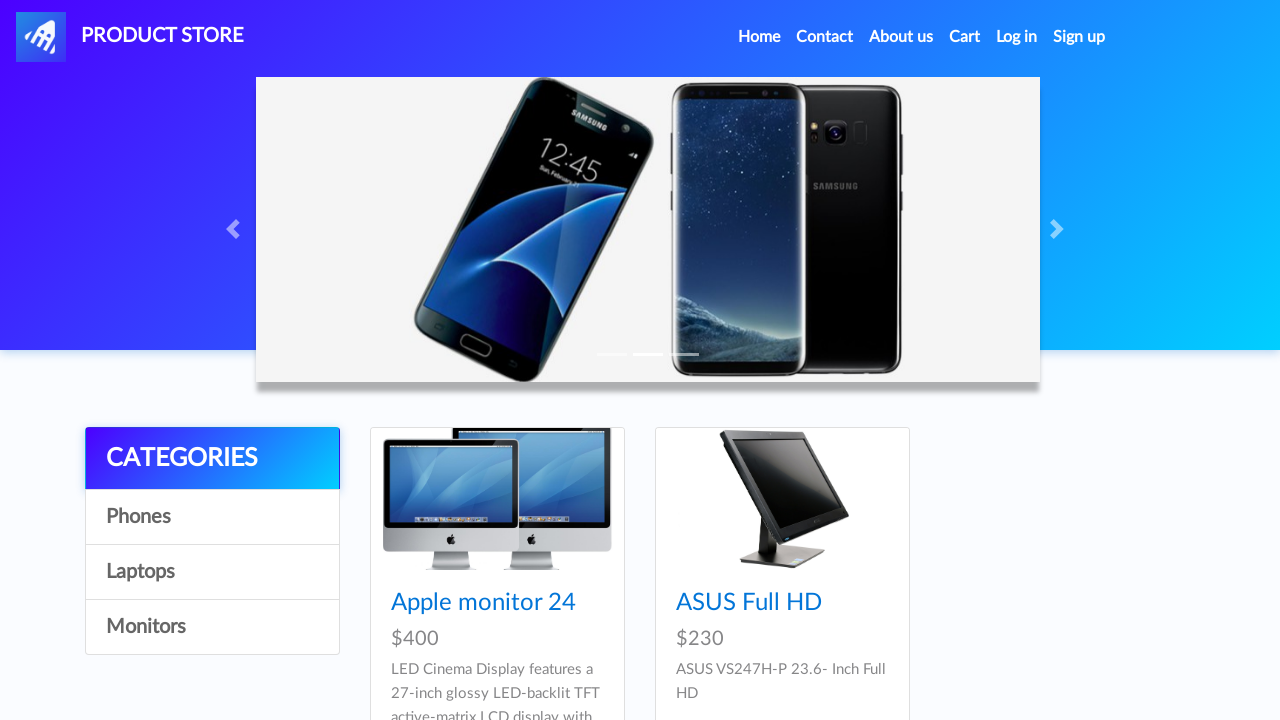